Tests clicking on "Start a free trial" link using both full link text and partial link text locators, navigating back between attempts

Starting URL: https://app.vwo.com

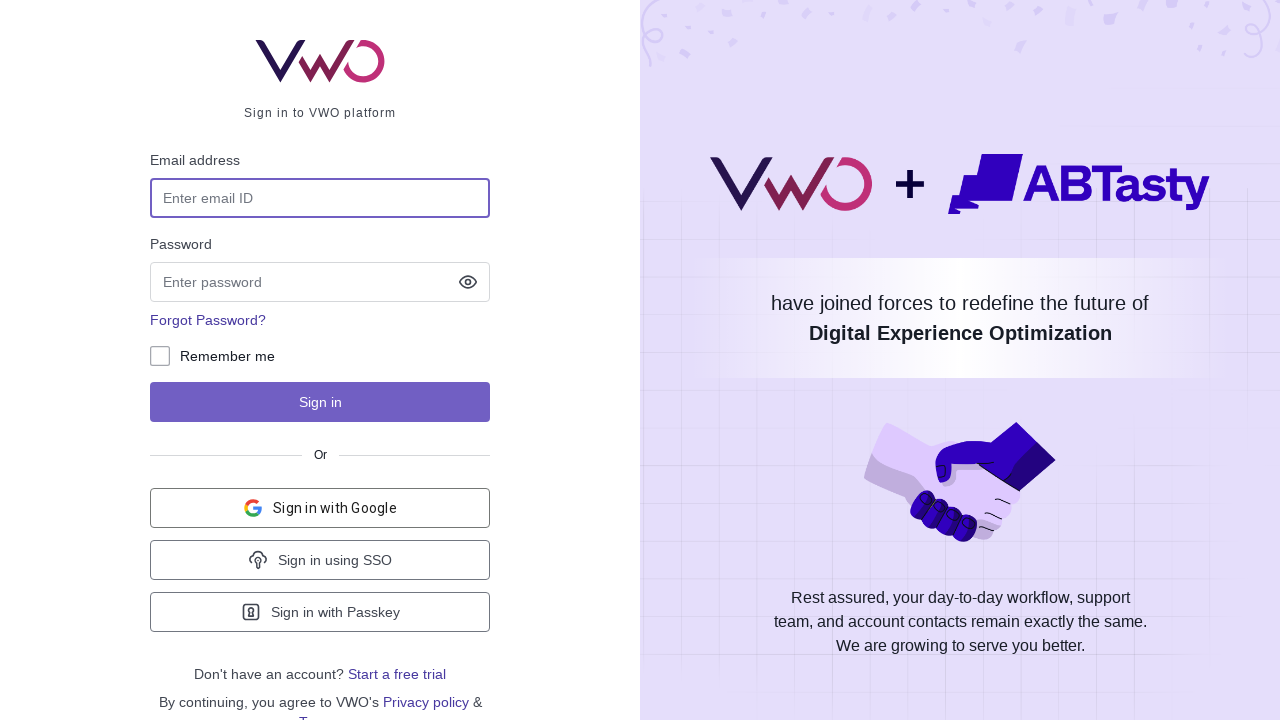

Clicked 'Start a free trial' link using full text locator at (397, 674) on text=Start a free trial
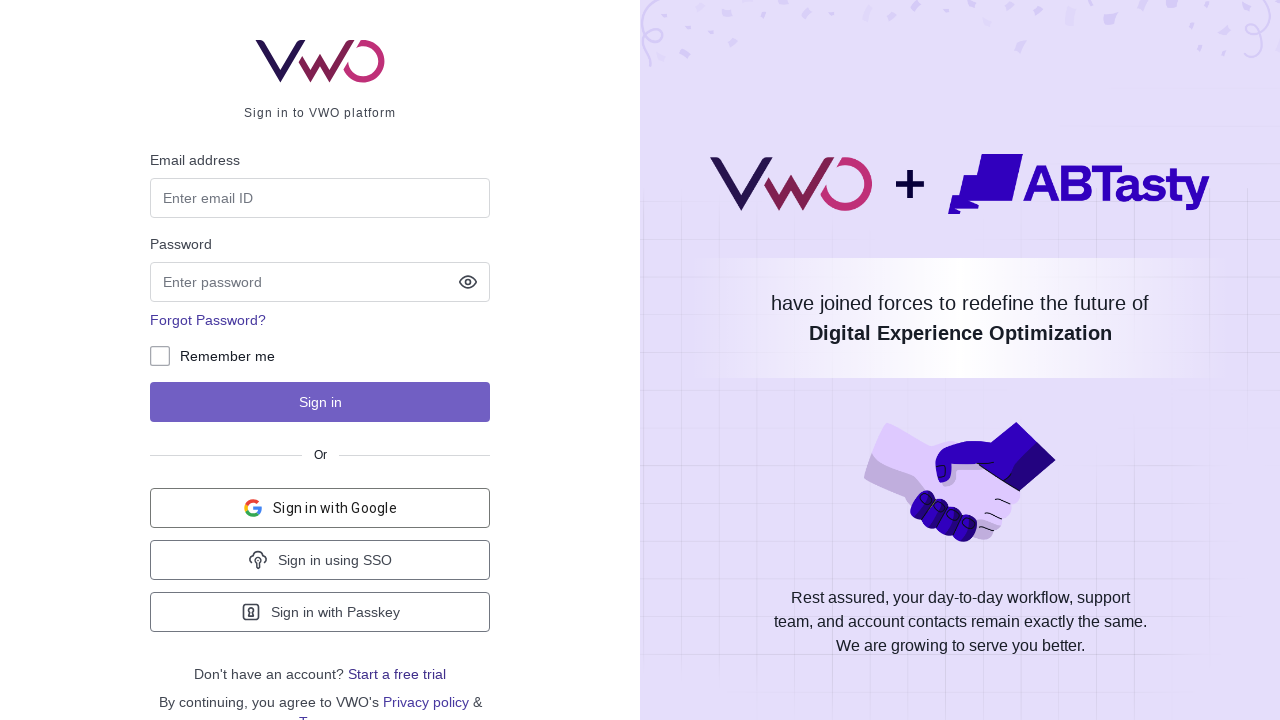

Page loaded after clicking Start a free trial link
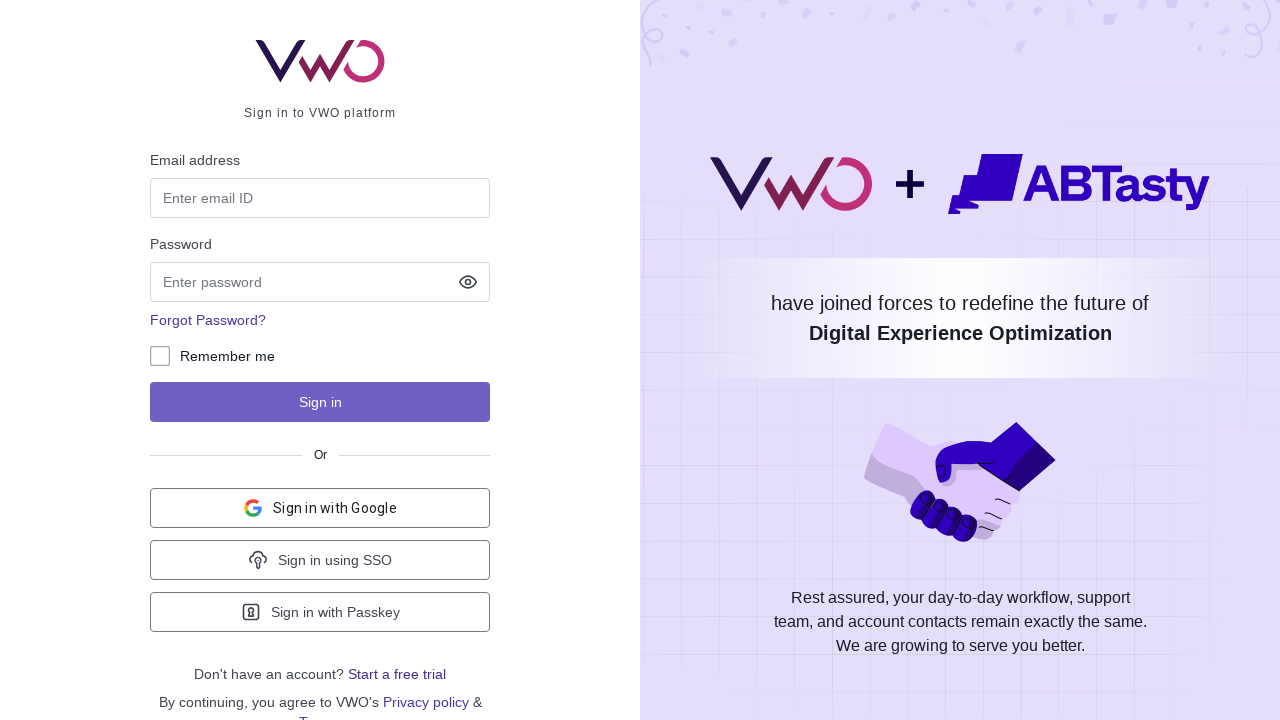

Navigated back to VWO app homepage
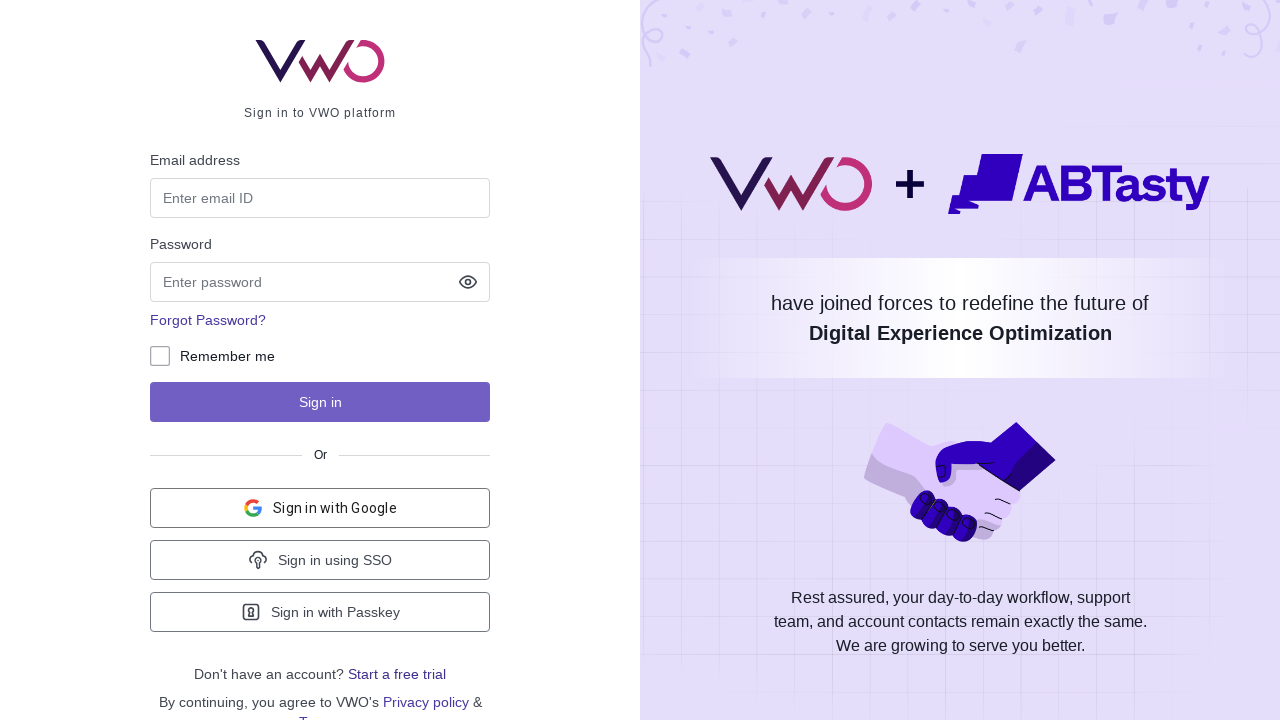

Homepage loaded after navigation
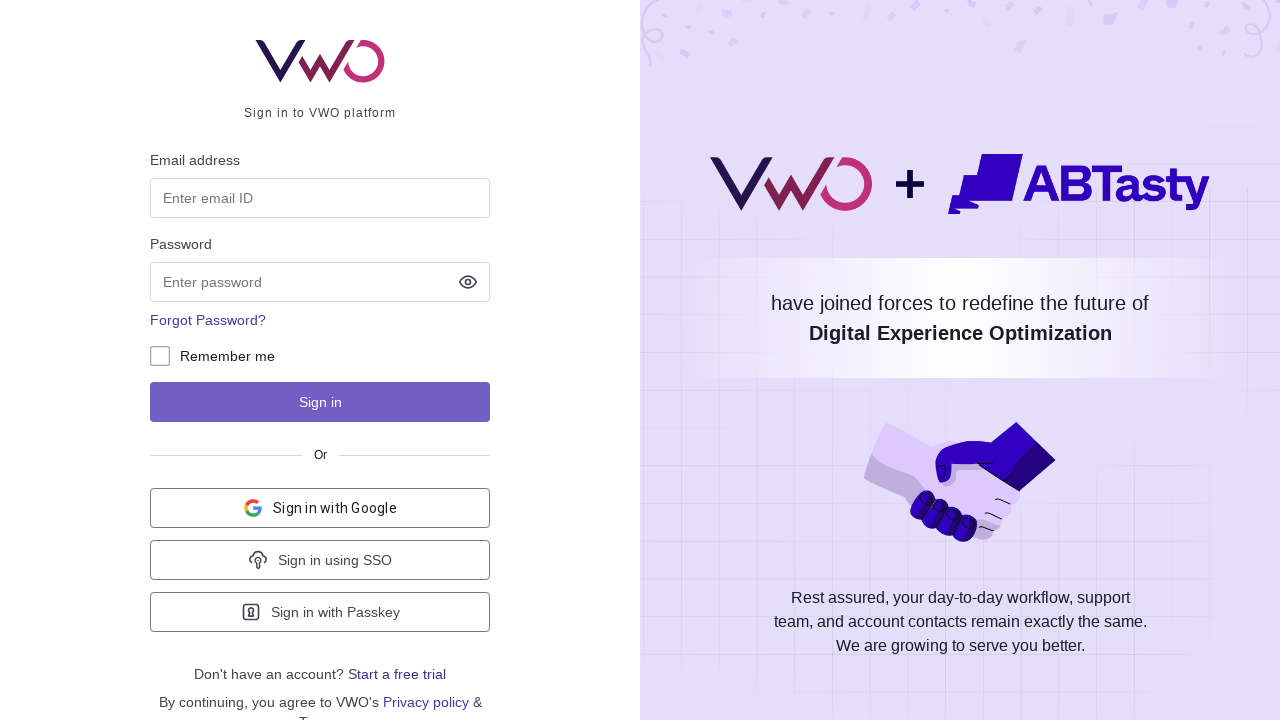

Clicked 'Start a free trial' link using partial text locator at (397, 674) on text=/Start/
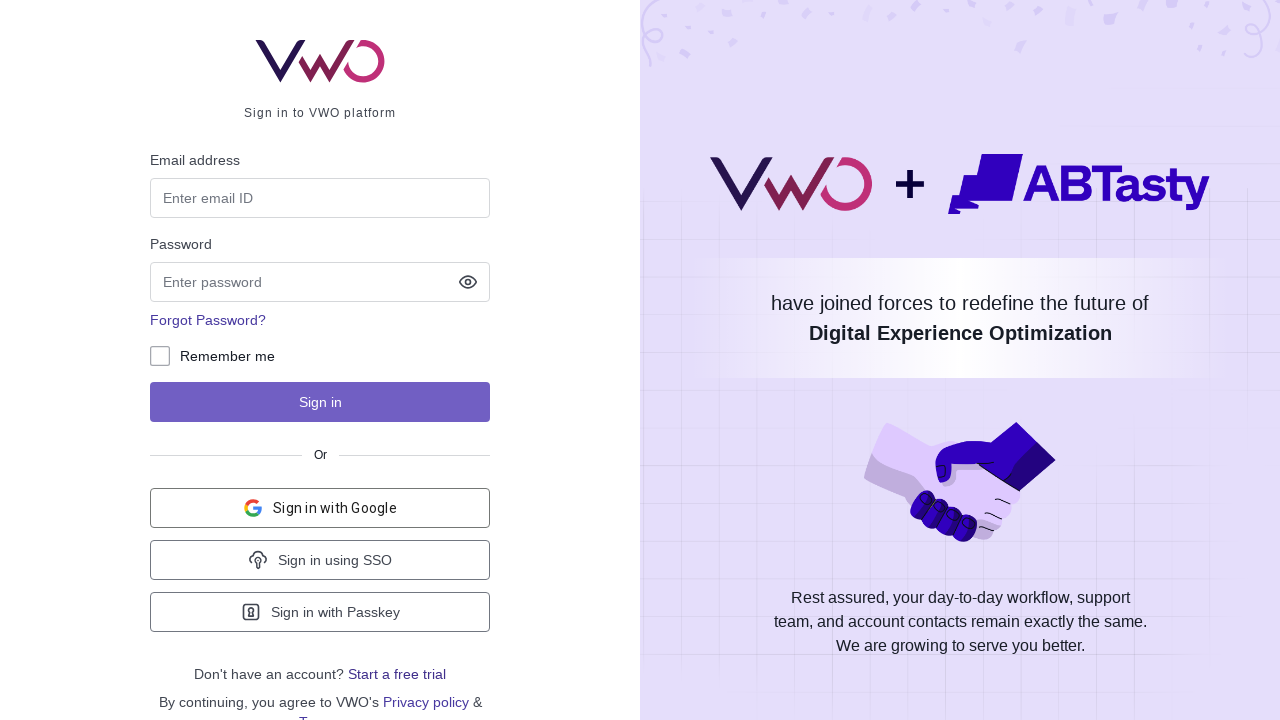

Page loaded after clicking Start link with partial match
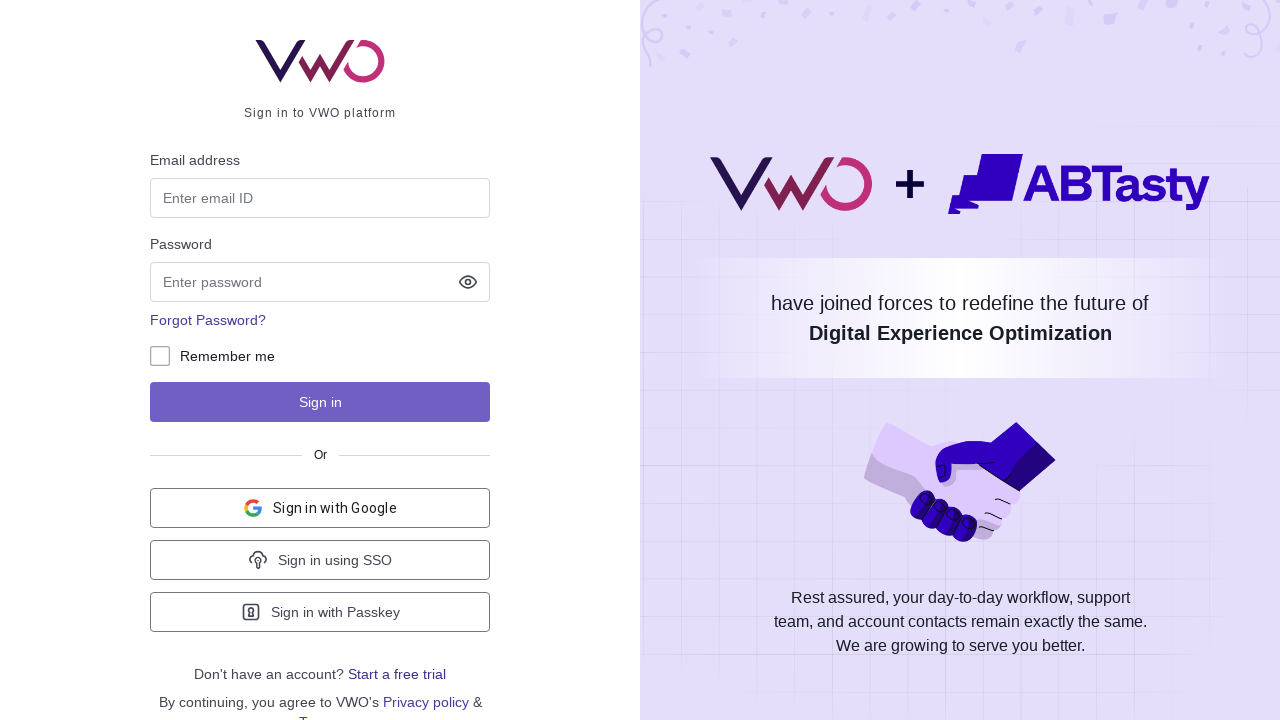

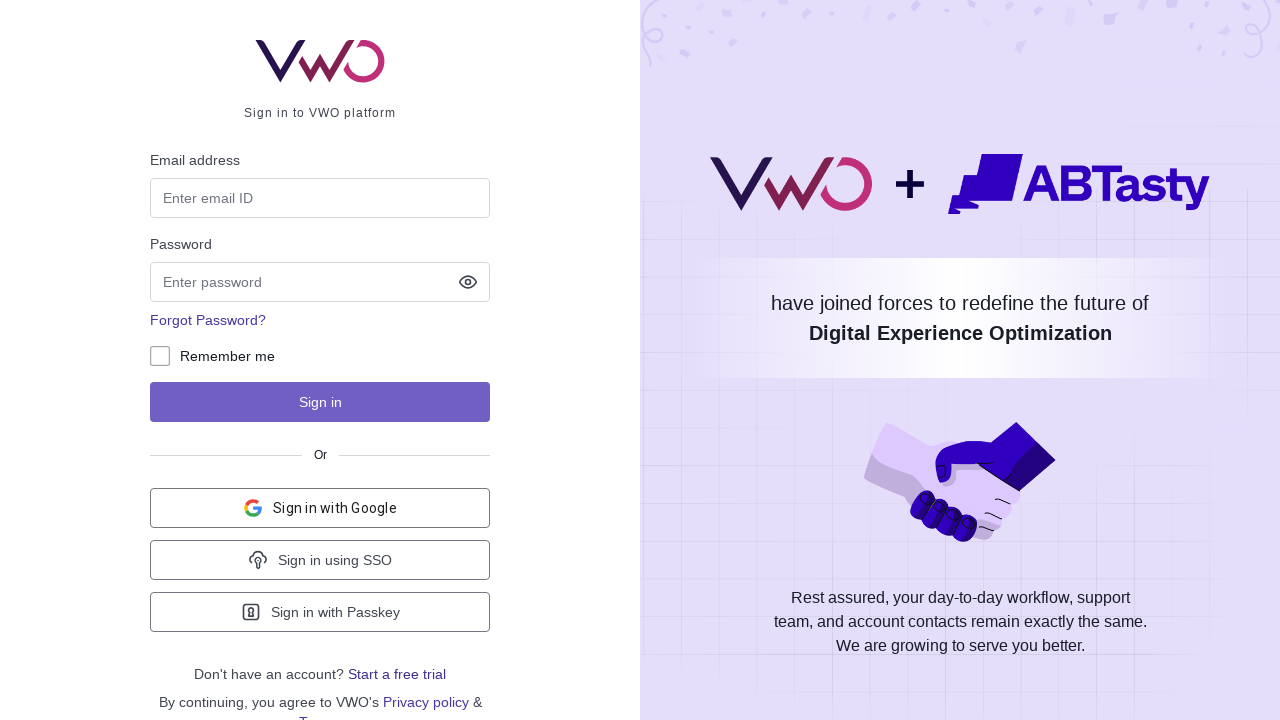